Tests right-click context menu functionality by right-clicking on an element and selecting Copy option

Starting URL: https://swisnl.github.io/jQuery-contextMenu/demo.html

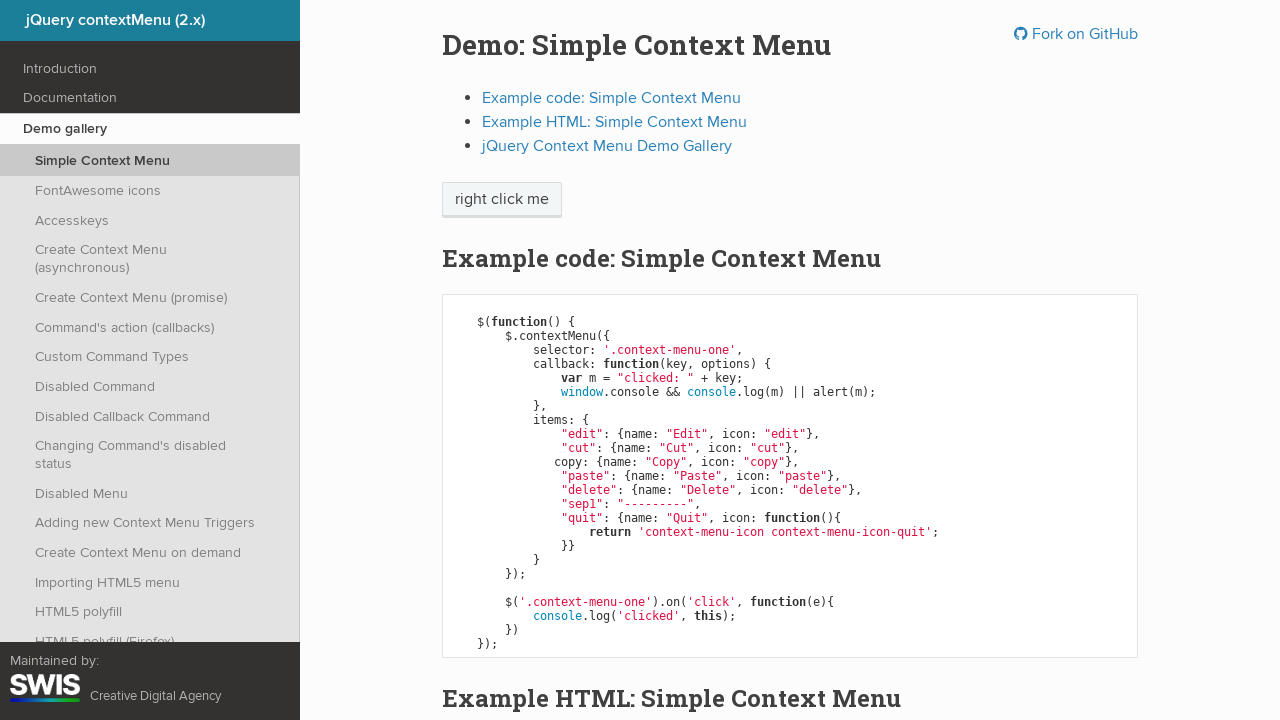

Right-clicked on 'right click me' element to open context menu at (502, 200) on xpath=//span[normalize-space()='right click me']
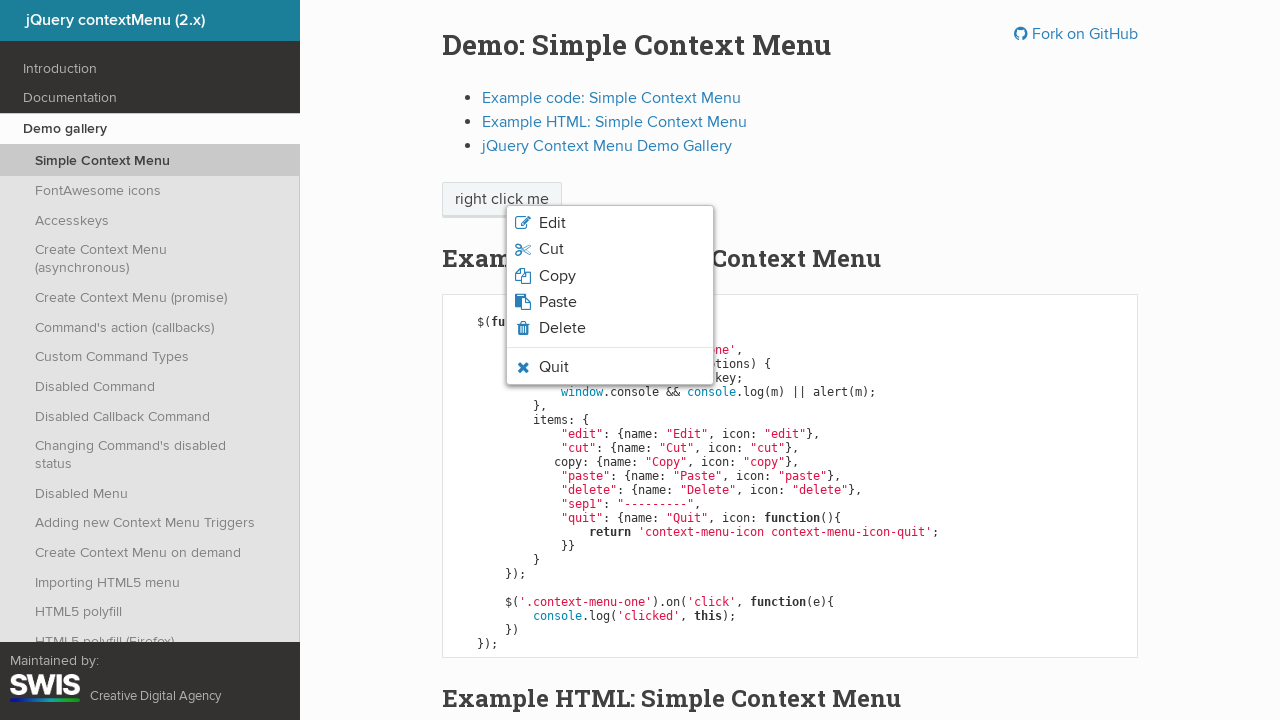

Clicked 'Copy' option from context menu at (610, 276) on xpath=//li[normalize-space()='Copy']
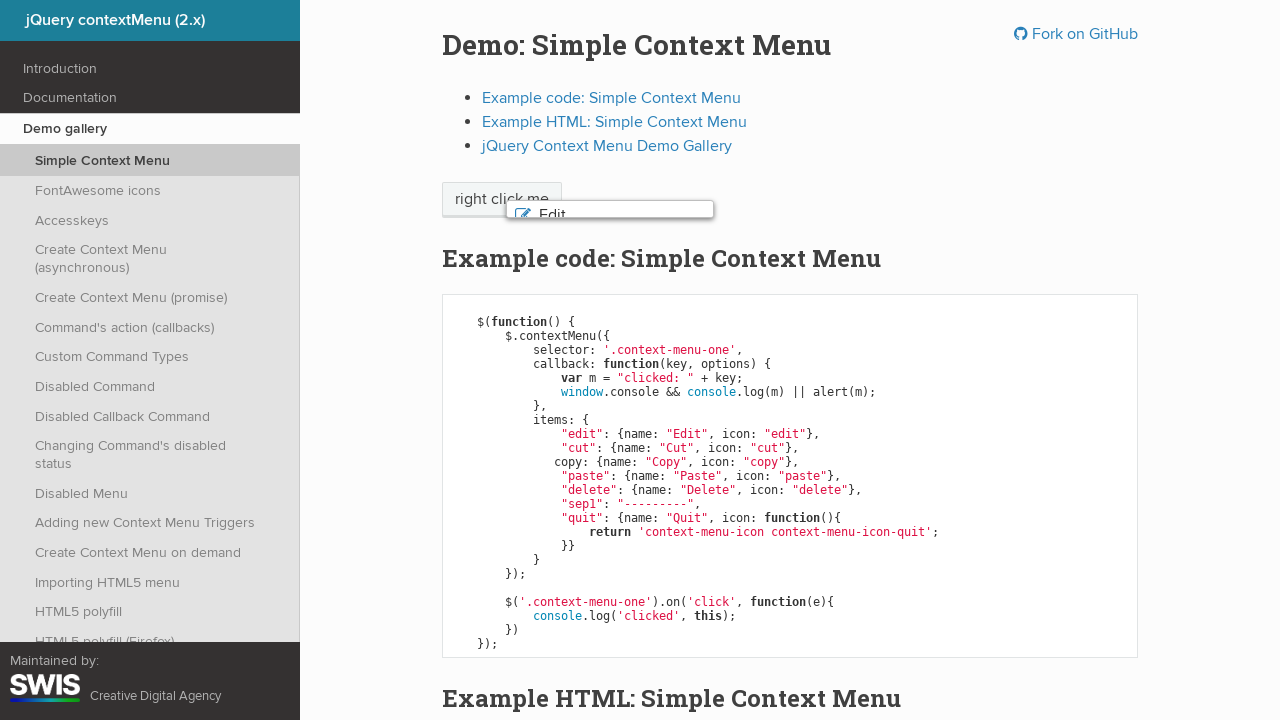

Set up dialog handler to accept alert
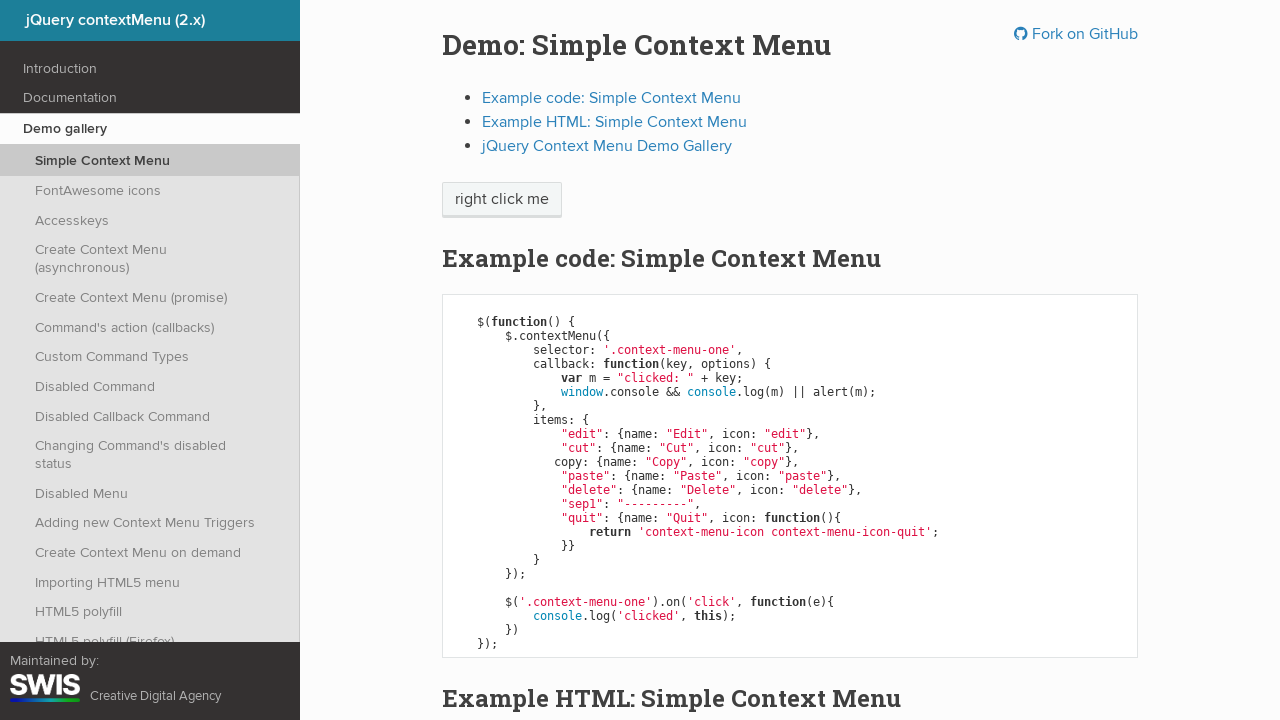

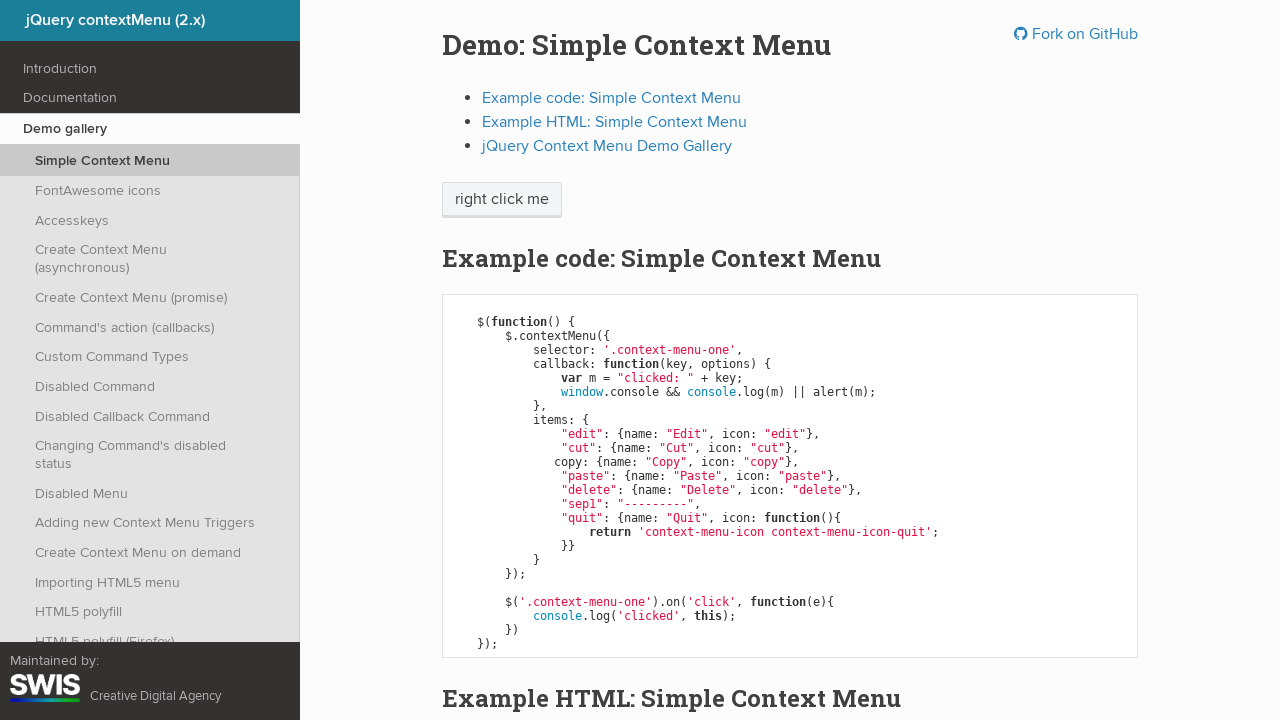